Tests dismissing a JavaScript confirm dialog by clicking a button, dismissing the alert, and verifying the result message does not contain "successfuly".

Starting URL: https://testcenter.techproeducation.com/index.php?page=javascript-alerts

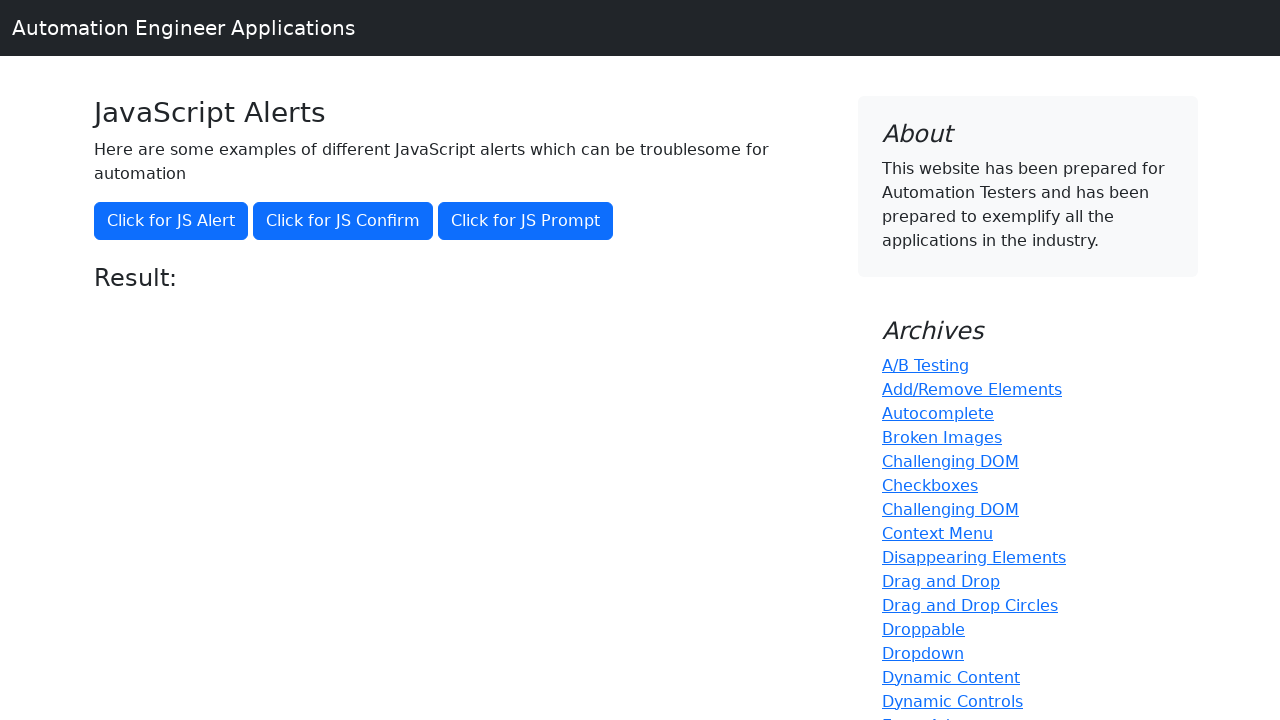

Set up dialog handler to dismiss the confirm dialog
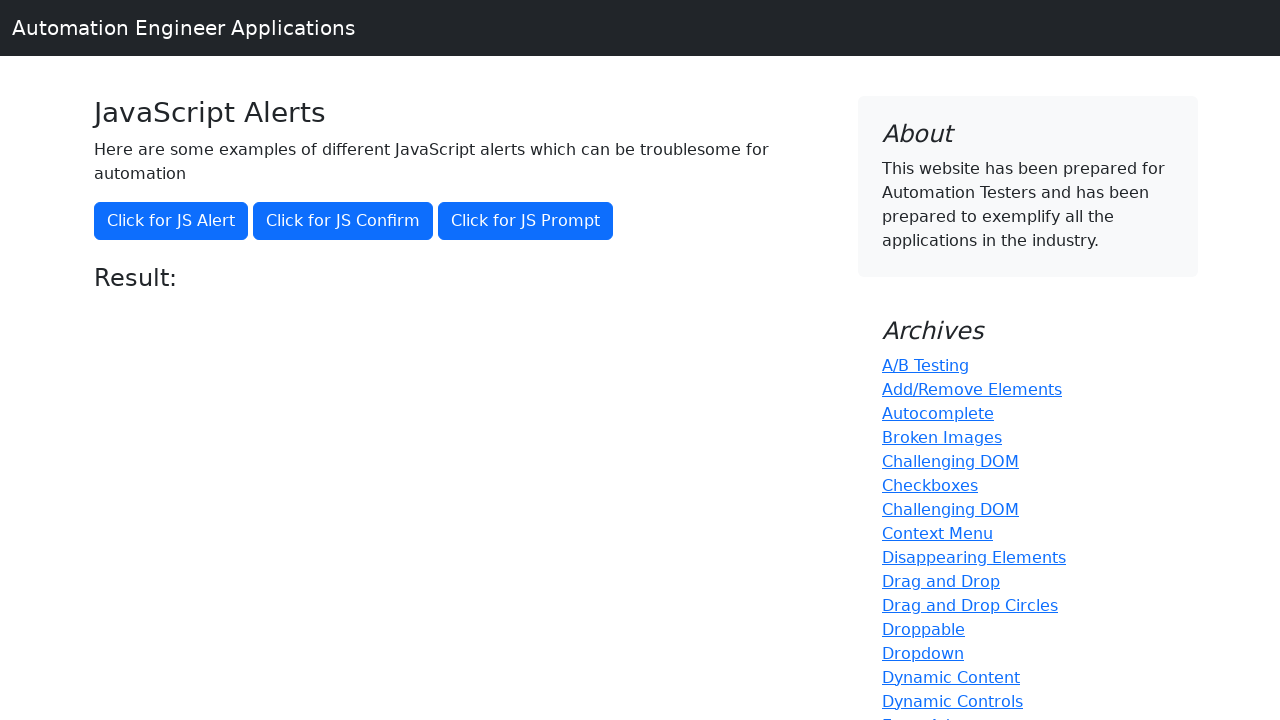

Clicked the JS Confirm button at (343, 221) on button[onclick='jsConfirm()']
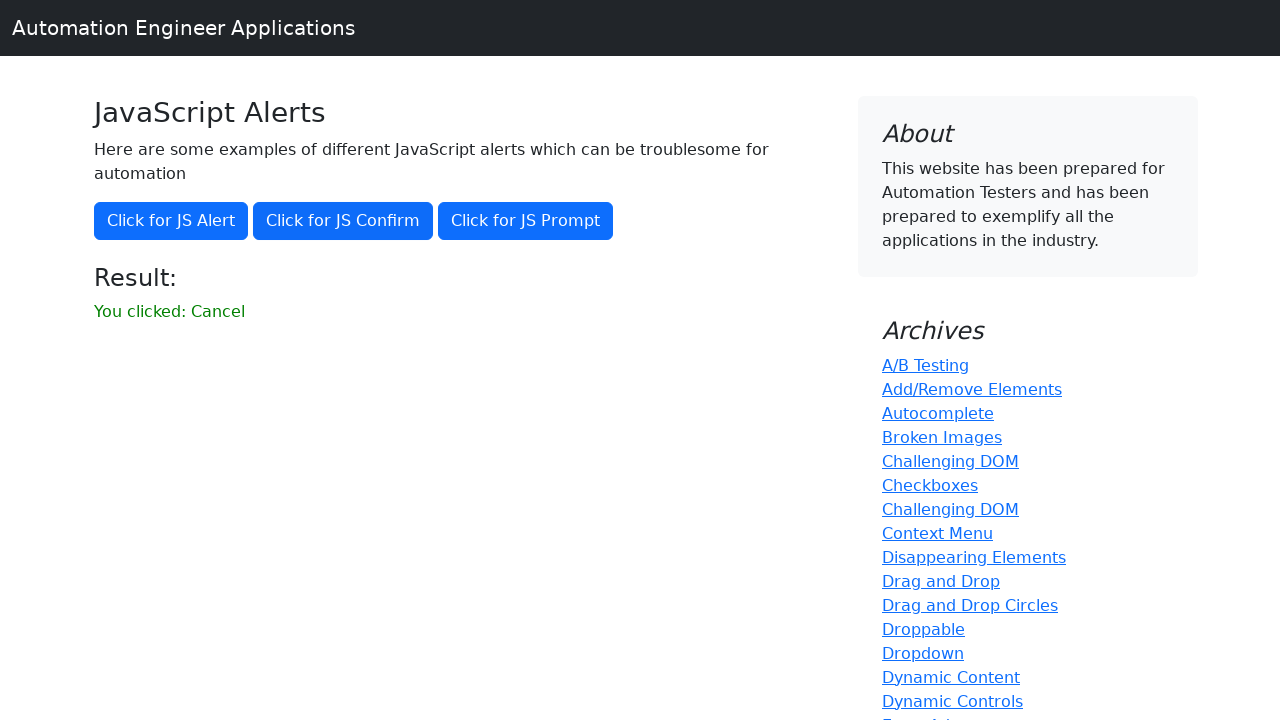

Waited for result message to appear
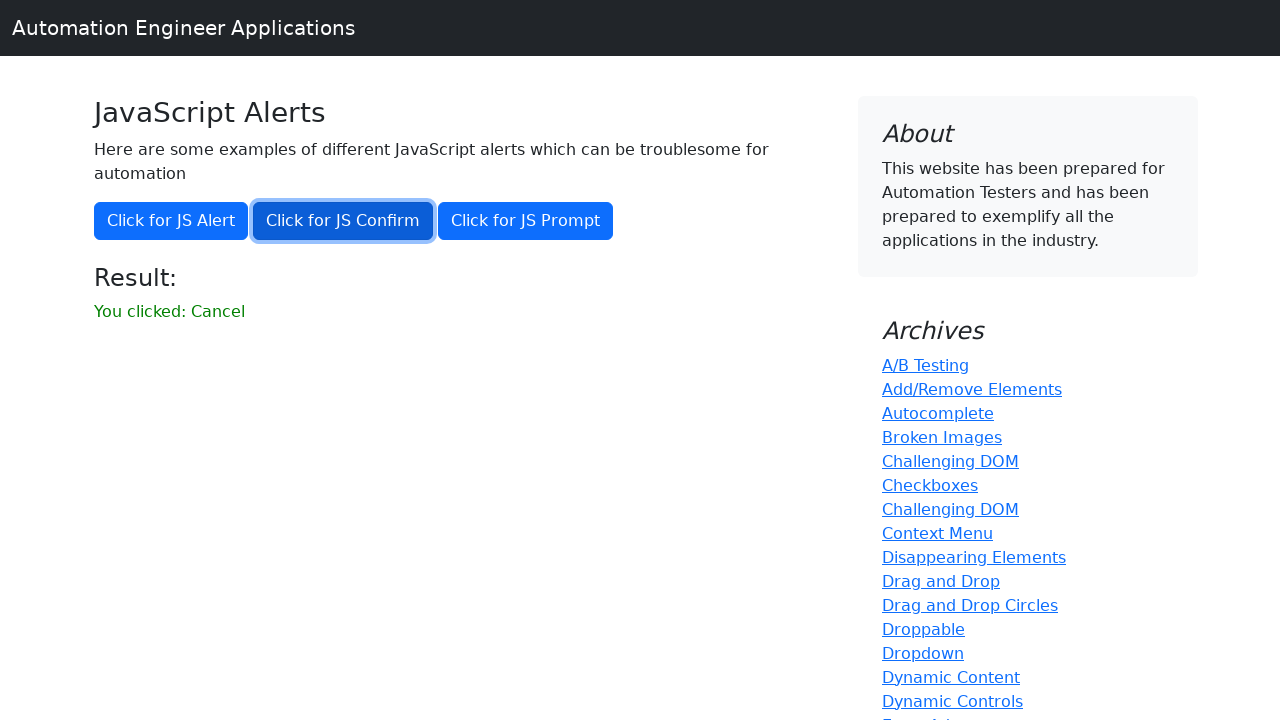

Retrieved result text: 'You clicked: Cancel'
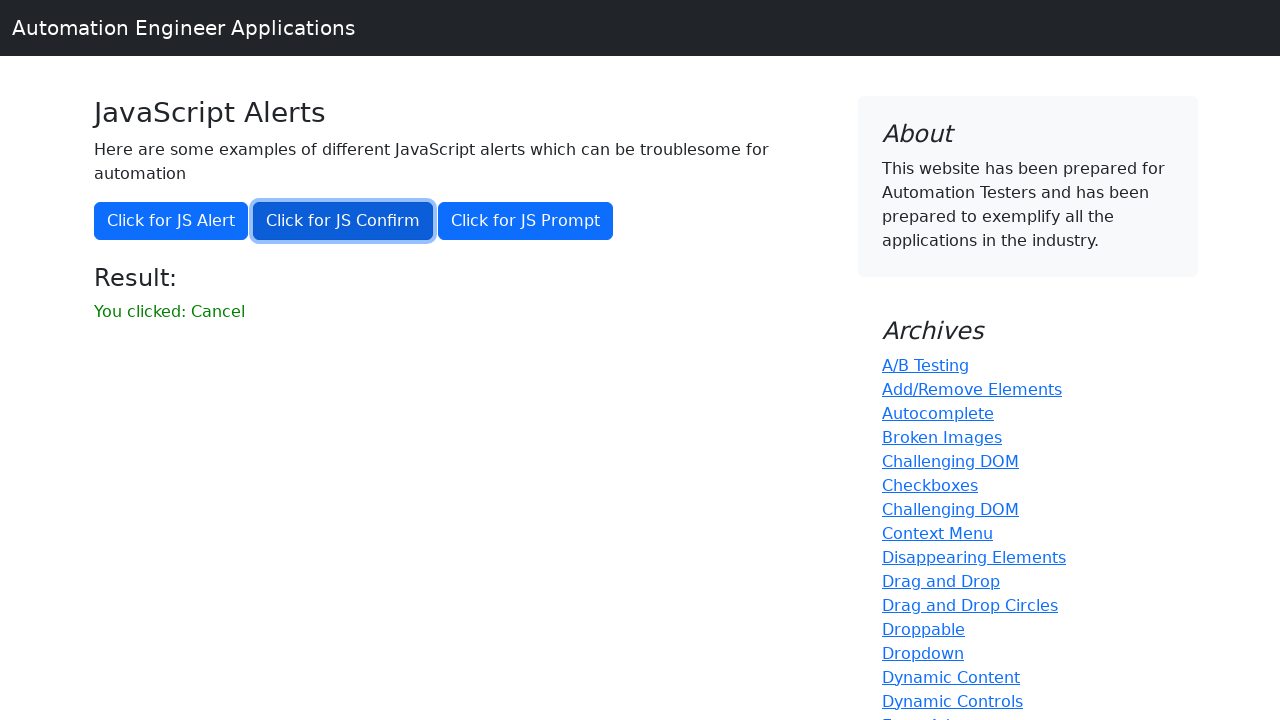

Verified result message does not contain 'successfuly'
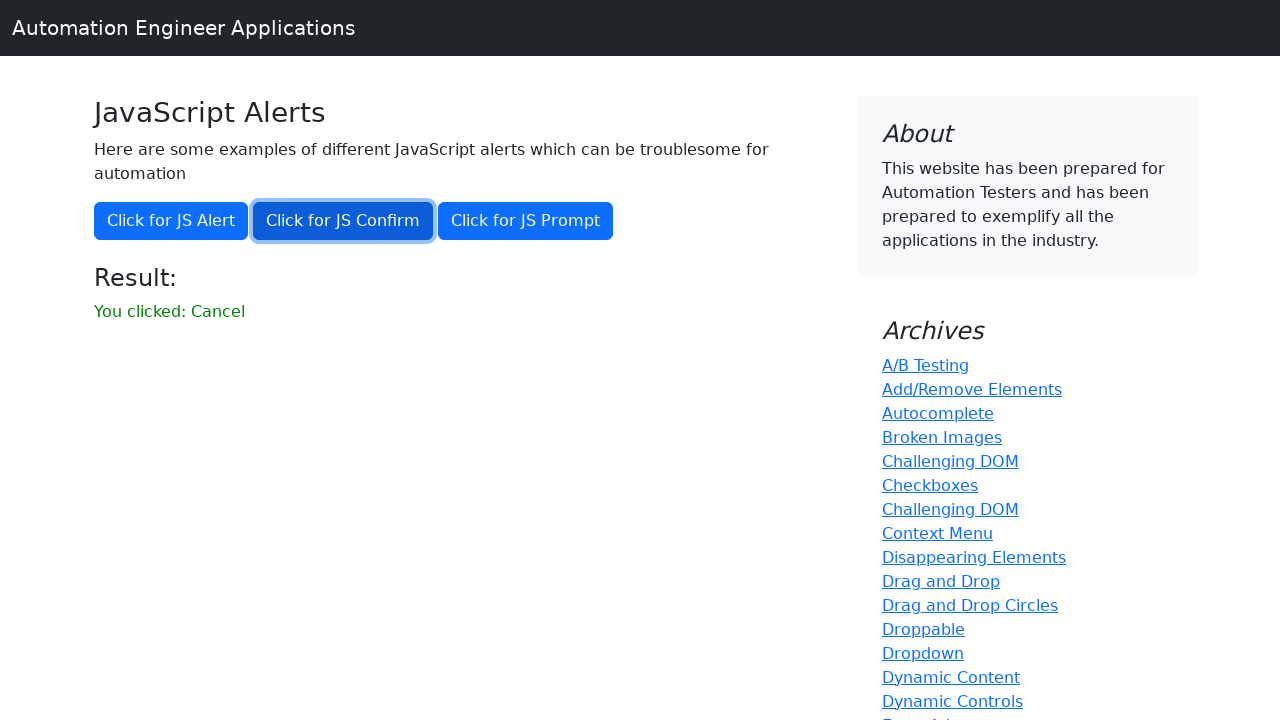

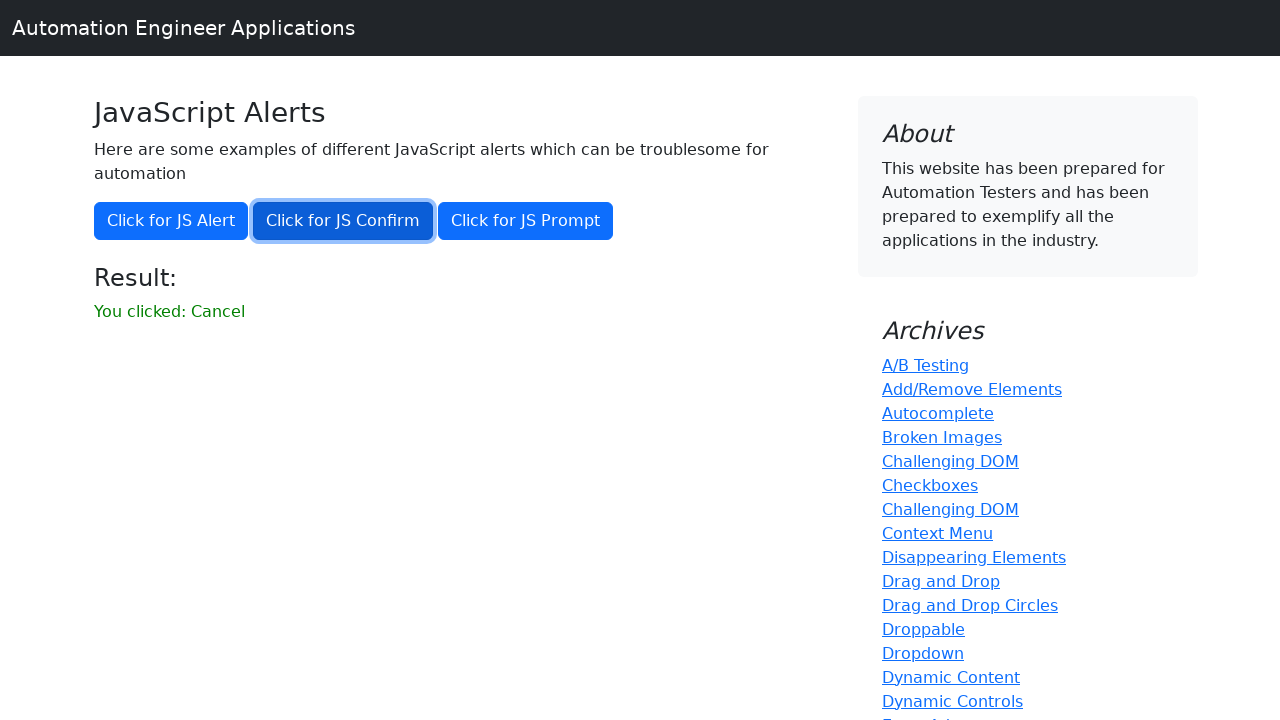